Tests an e-commerce checkout flow by searching for products, adding them to cart, and applying a promo code

Starting URL: https://rahulshettyacademy.com/seleniumPractise/#/

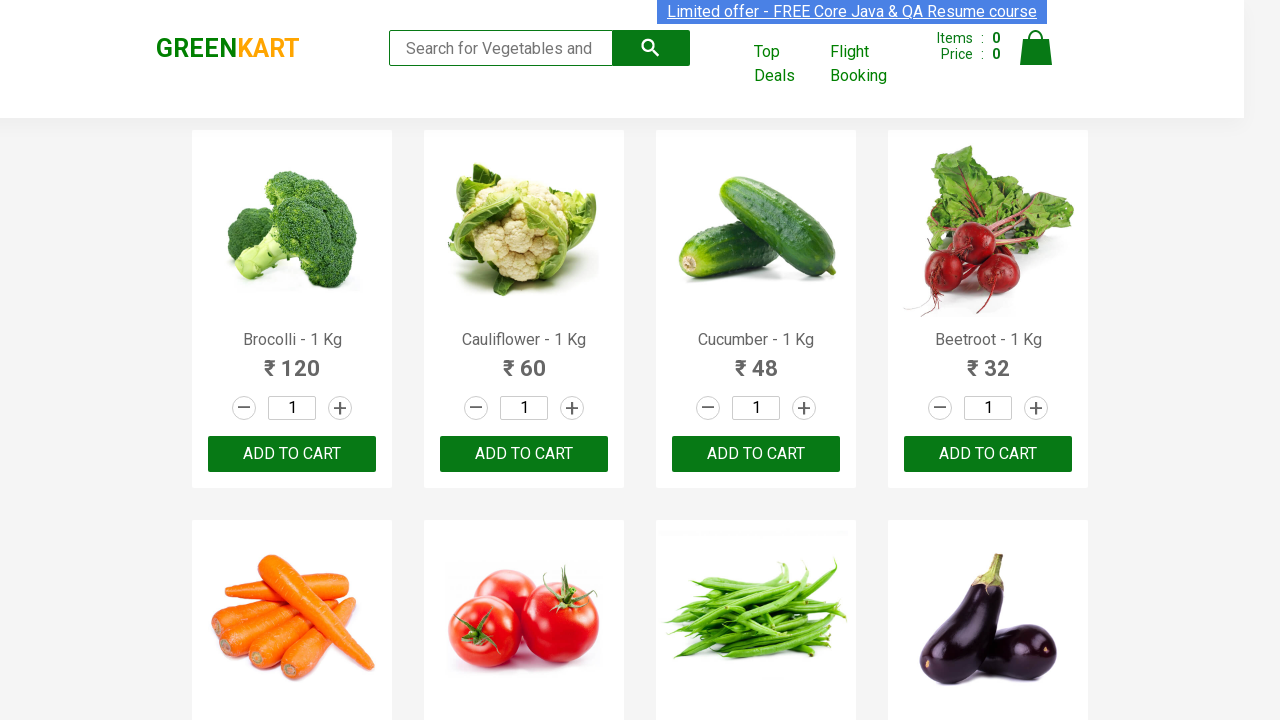

Filled search field with 'ap' to search for products on .search-keyword
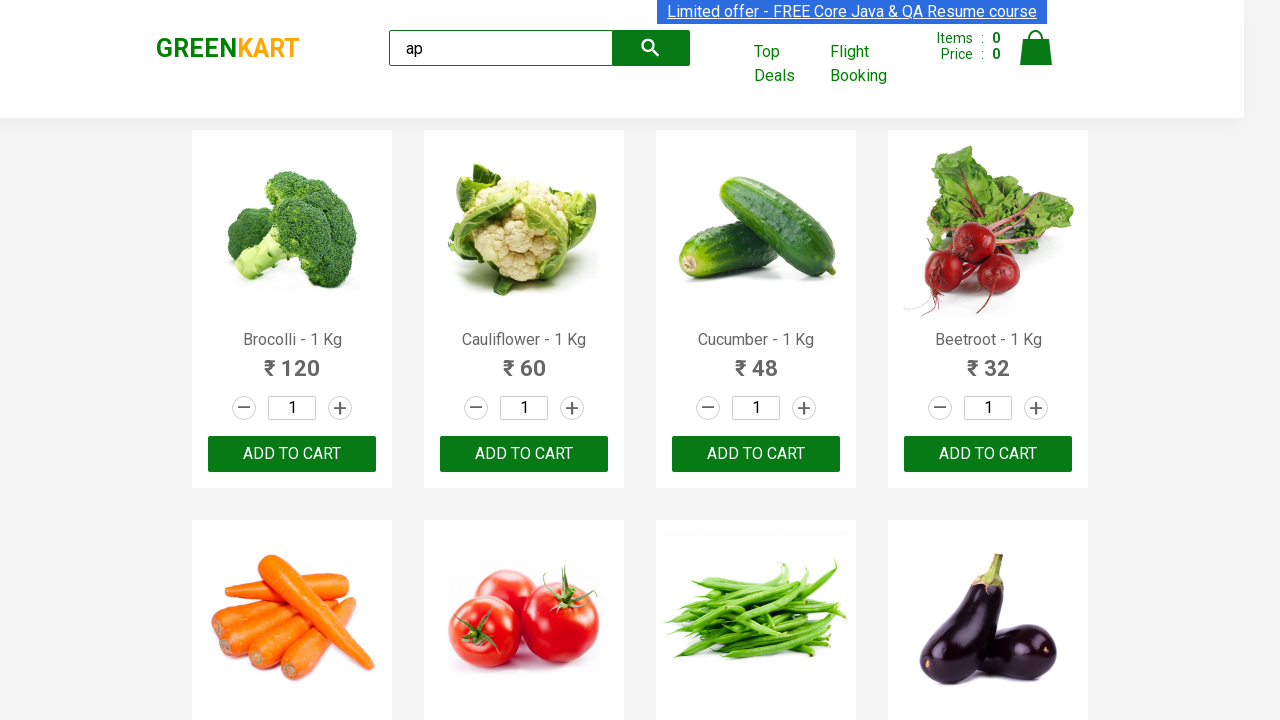

Waited 3 seconds for search results to update
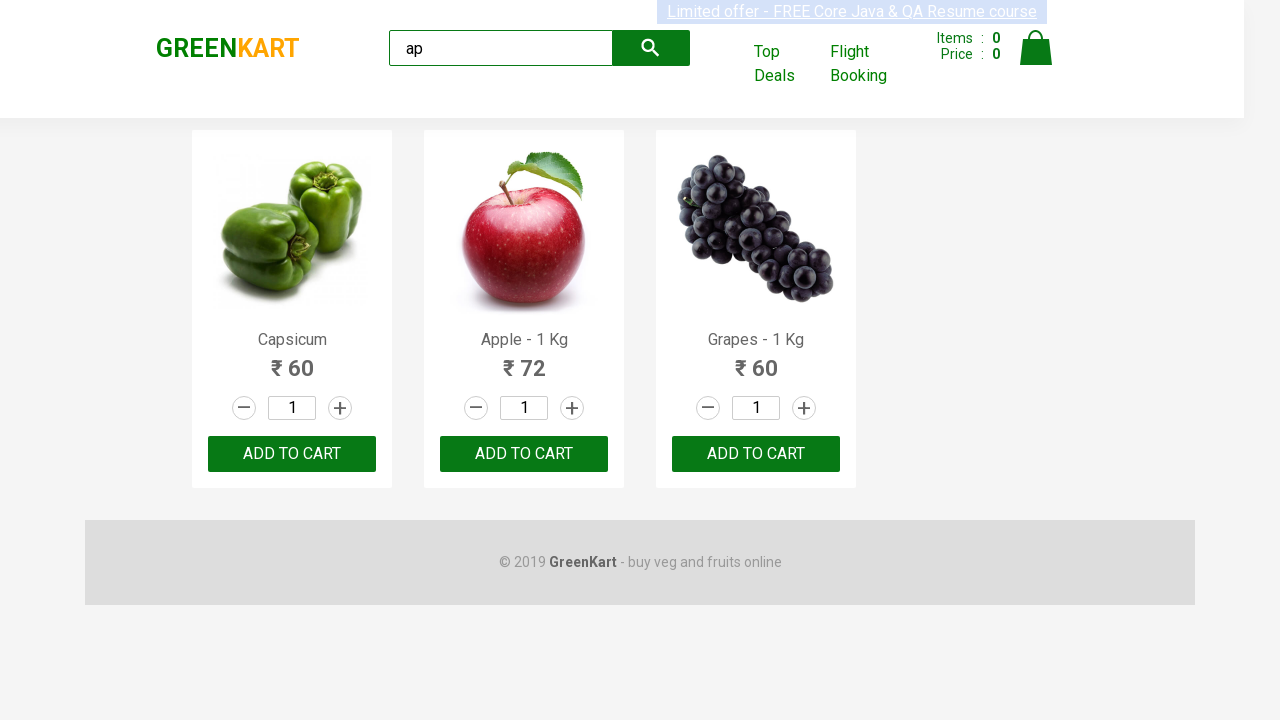

Clicked 'Add to cart' button for a matching product at (292, 454) on .product-action >> nth=0
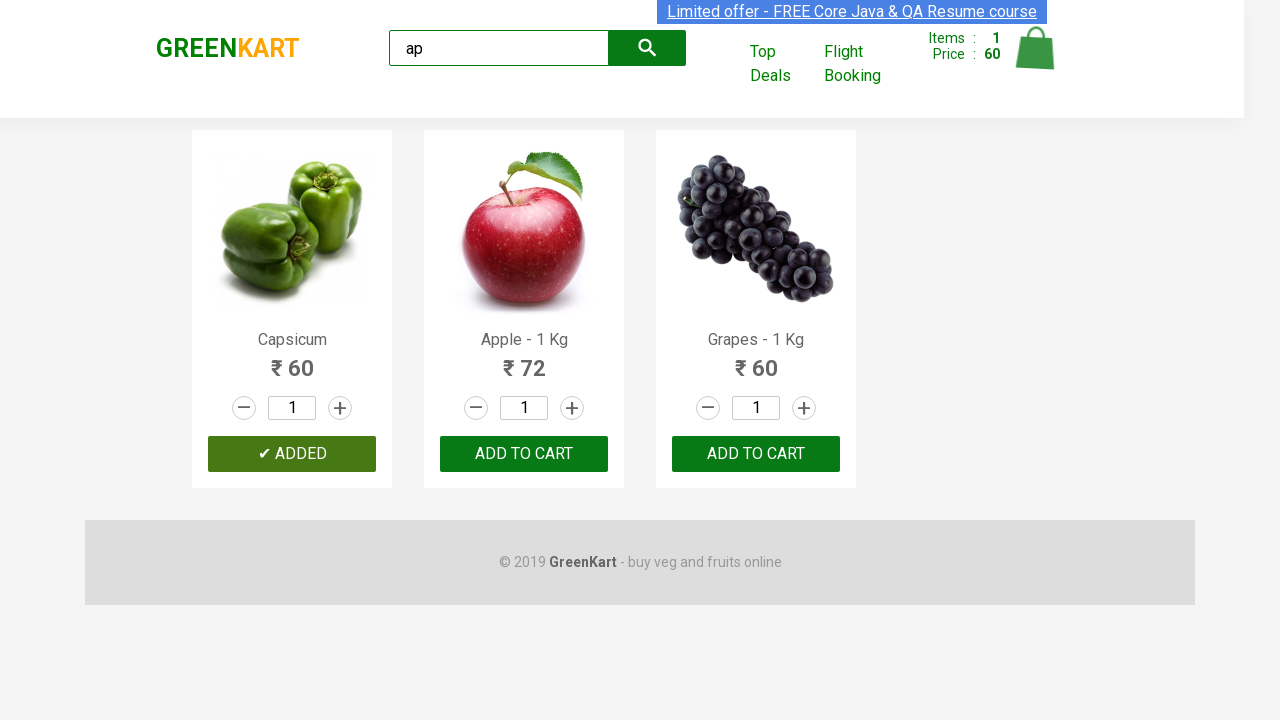

Clicked 'Add to cart' button for a matching product at (524, 454) on .product-action >> nth=1
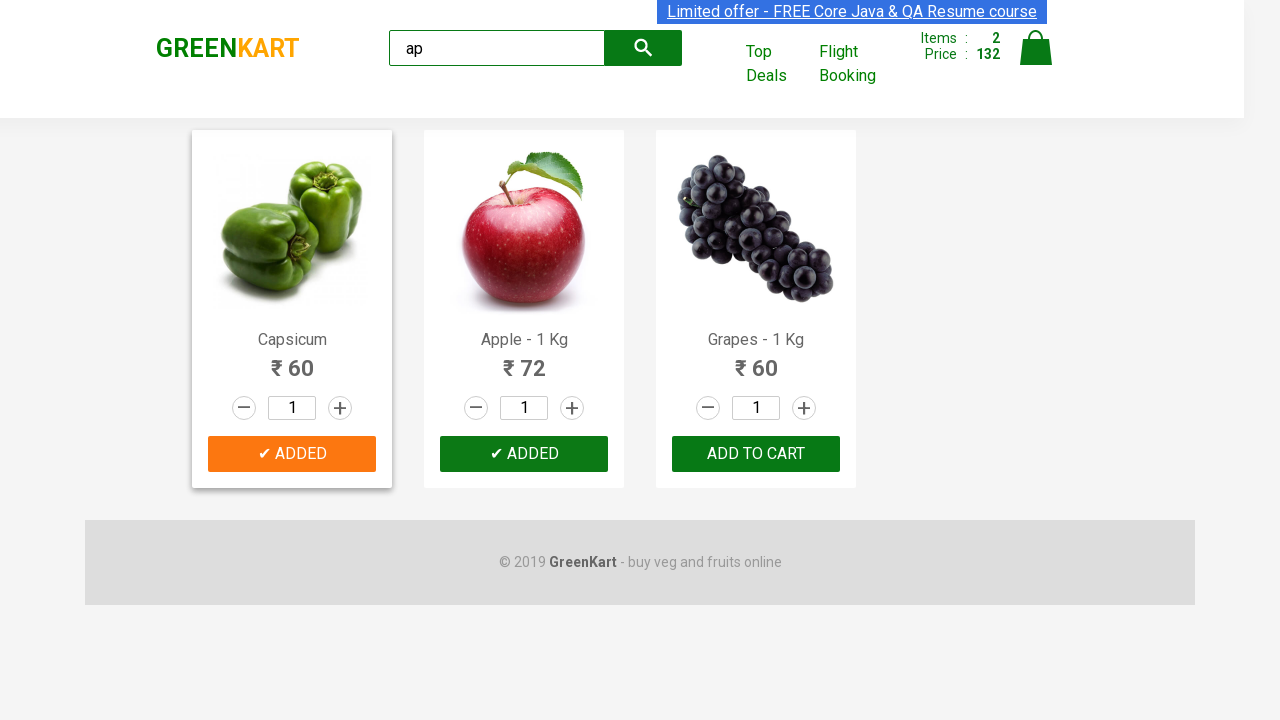

Clicked 'Add to cart' button for a matching product at (756, 454) on .product-action >> nth=2
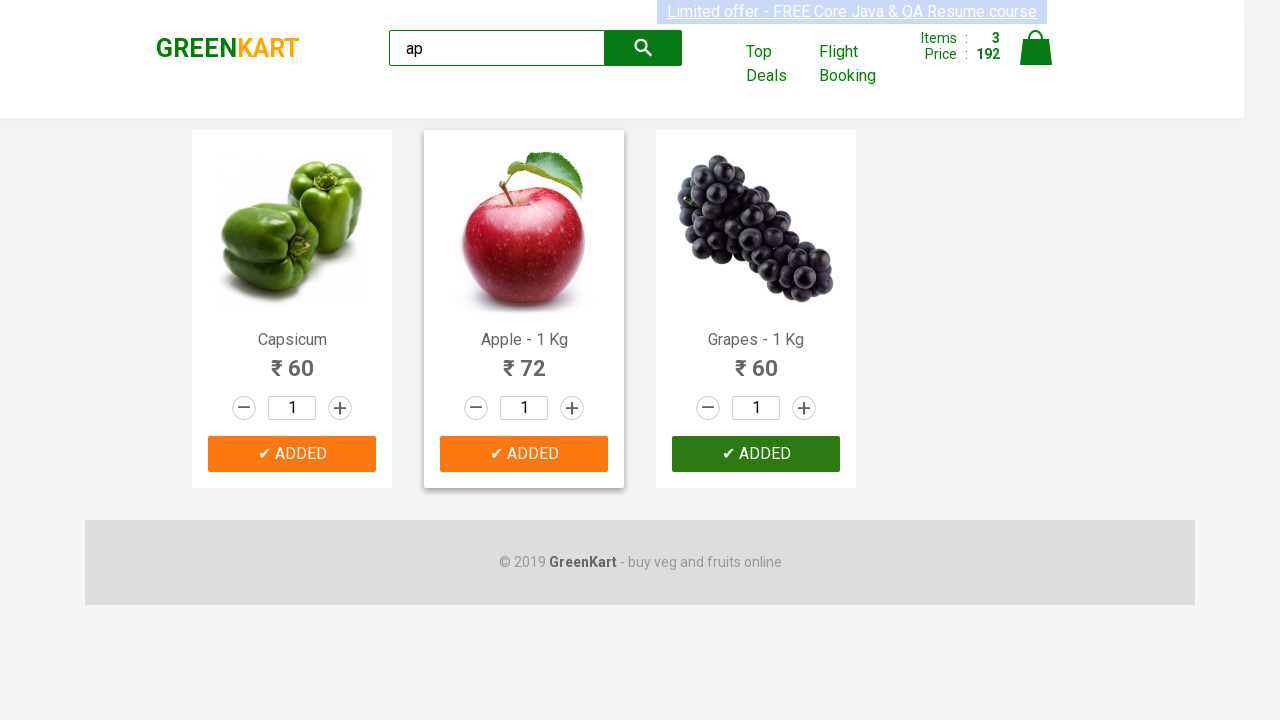

Clicked on cart icon to view cart at (1036, 48) on img[alt='Cart']
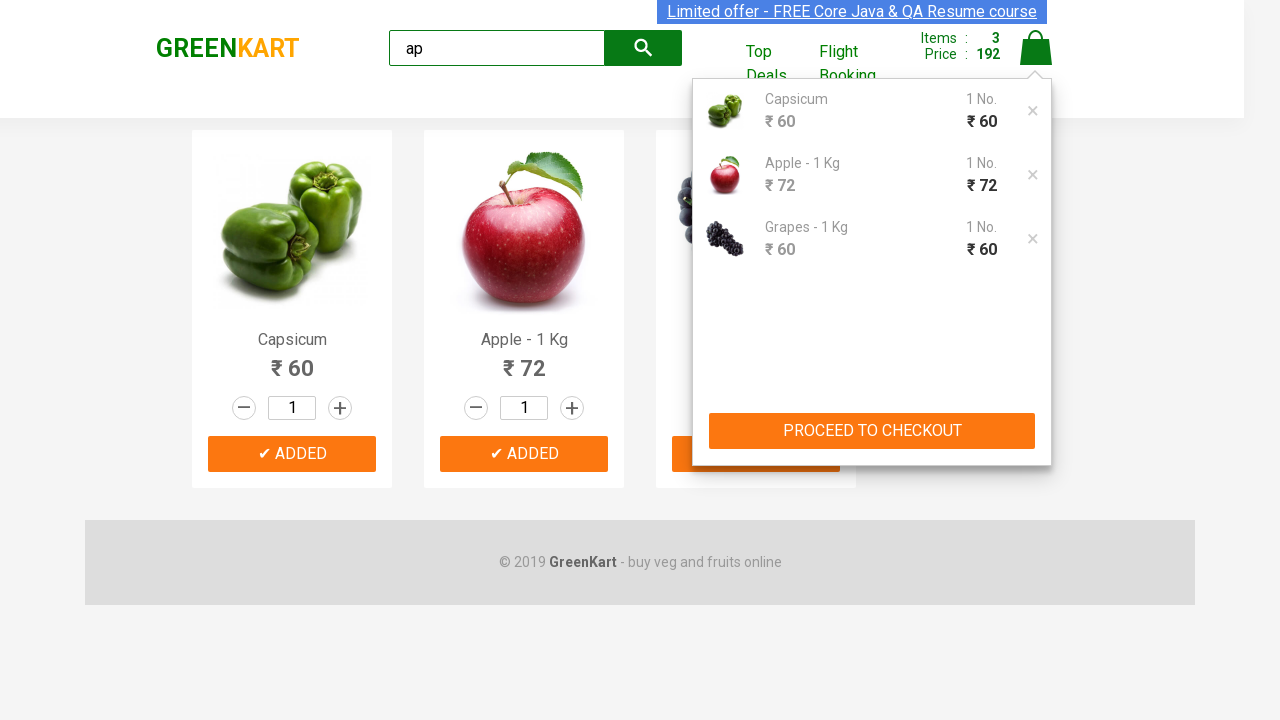

Clicked checkout button to proceed to checkout at (872, 431) on xpath=//div[@class='action-block']/button
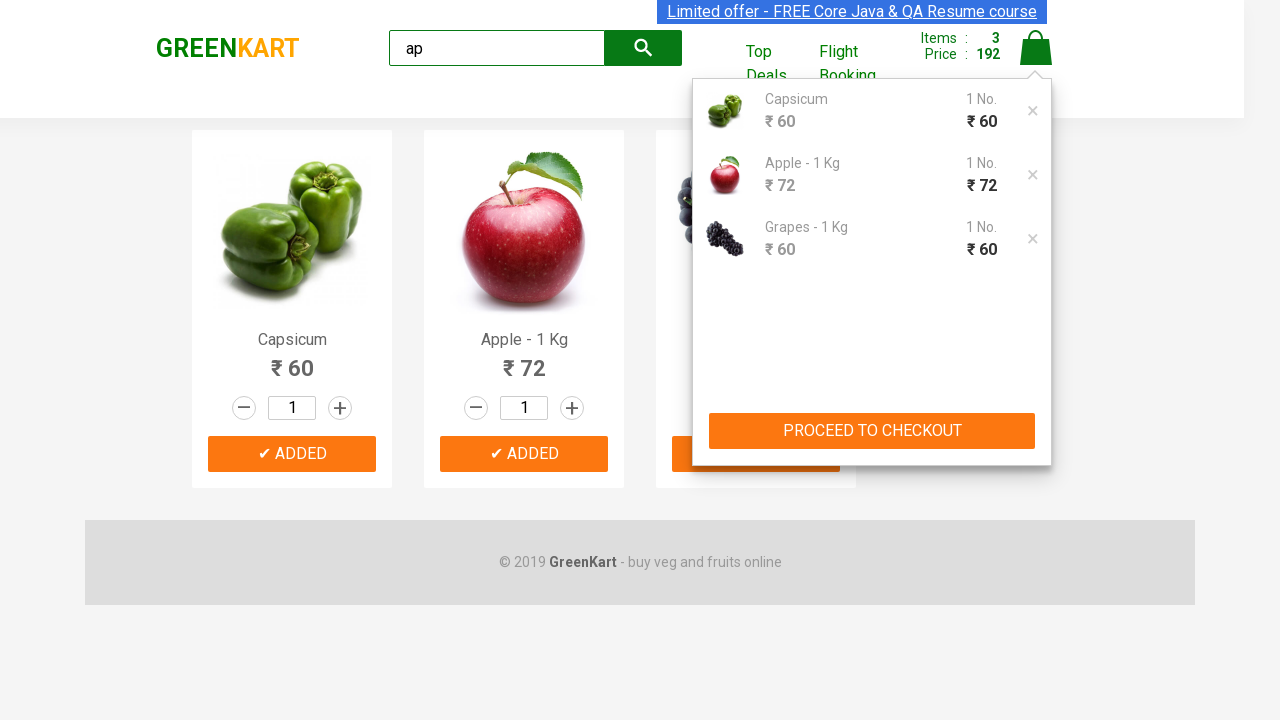

Entered promo code 'rahulshettyacademy' on .promoCode
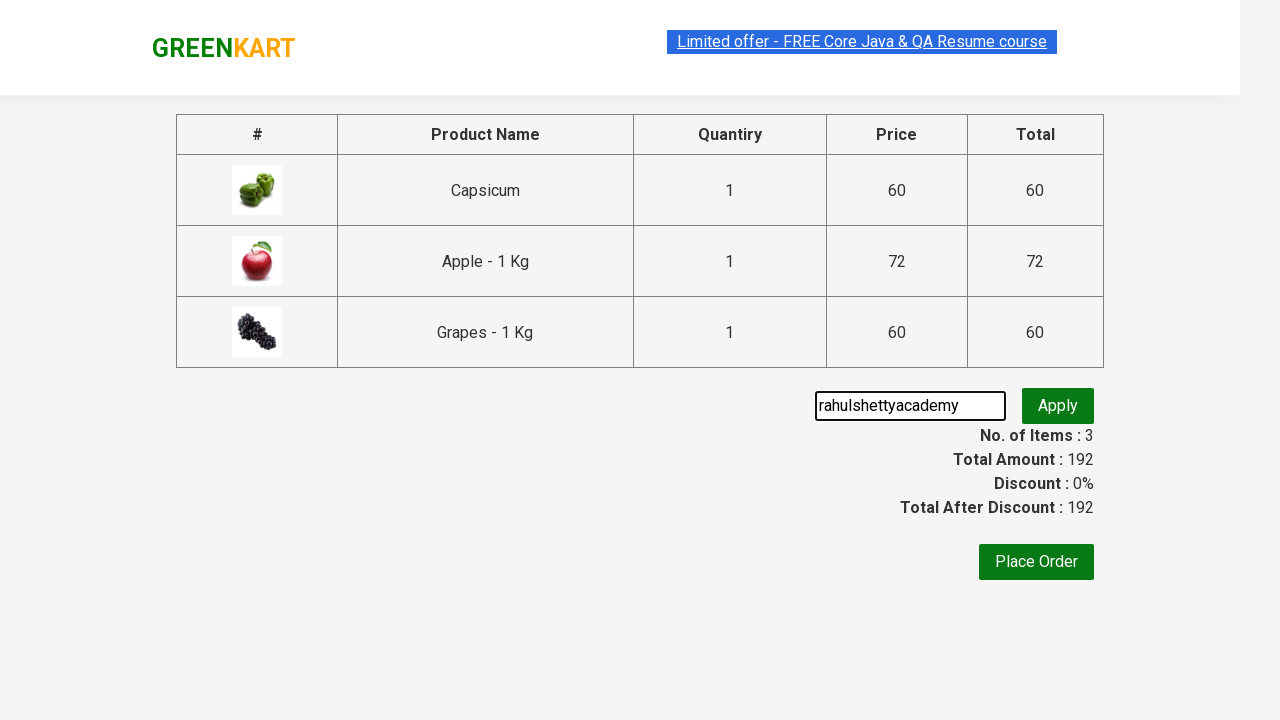

Clicked button to apply promo code at (1058, 406) on .promoBtn
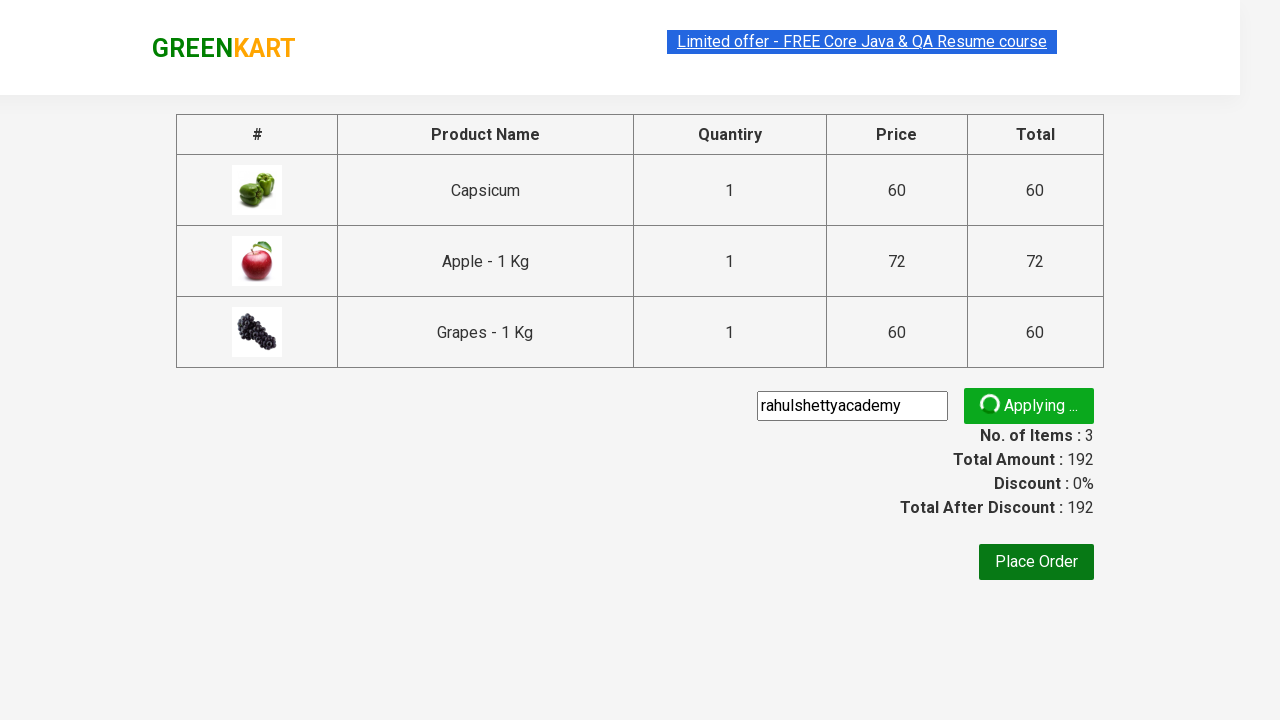

Promo info section loaded
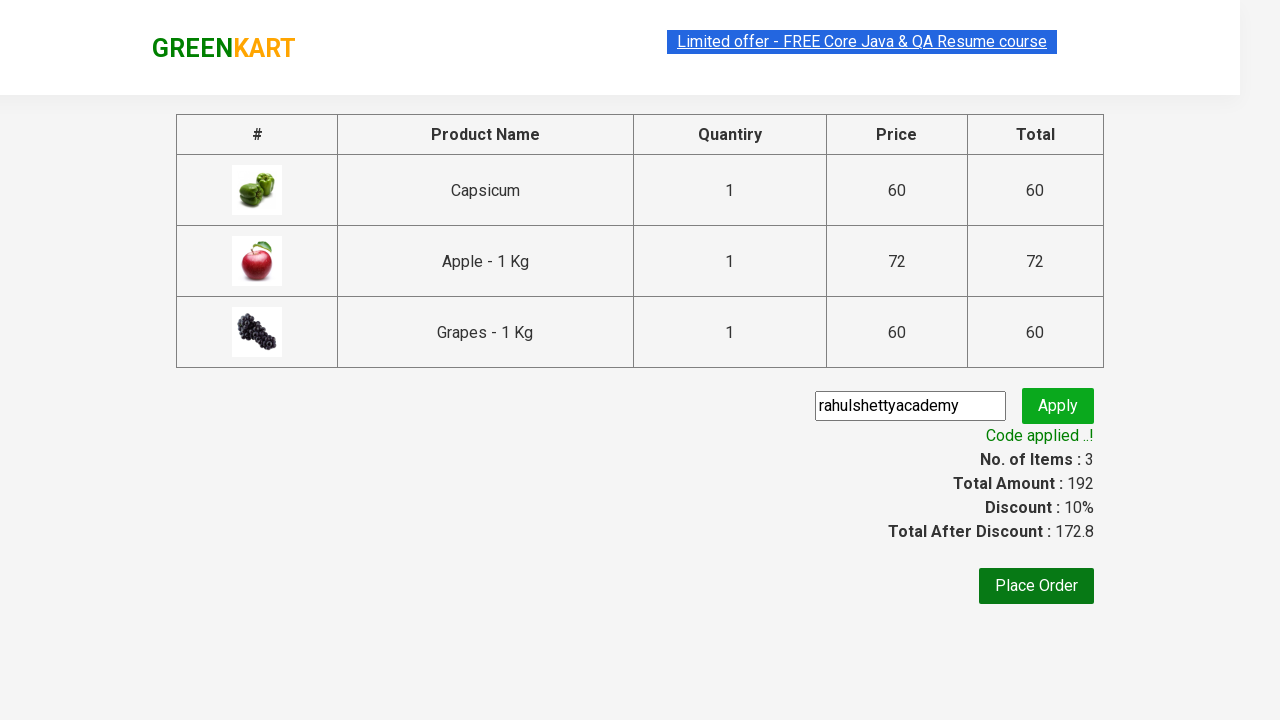

Retrieved promo info text: 'Code applied ..!'
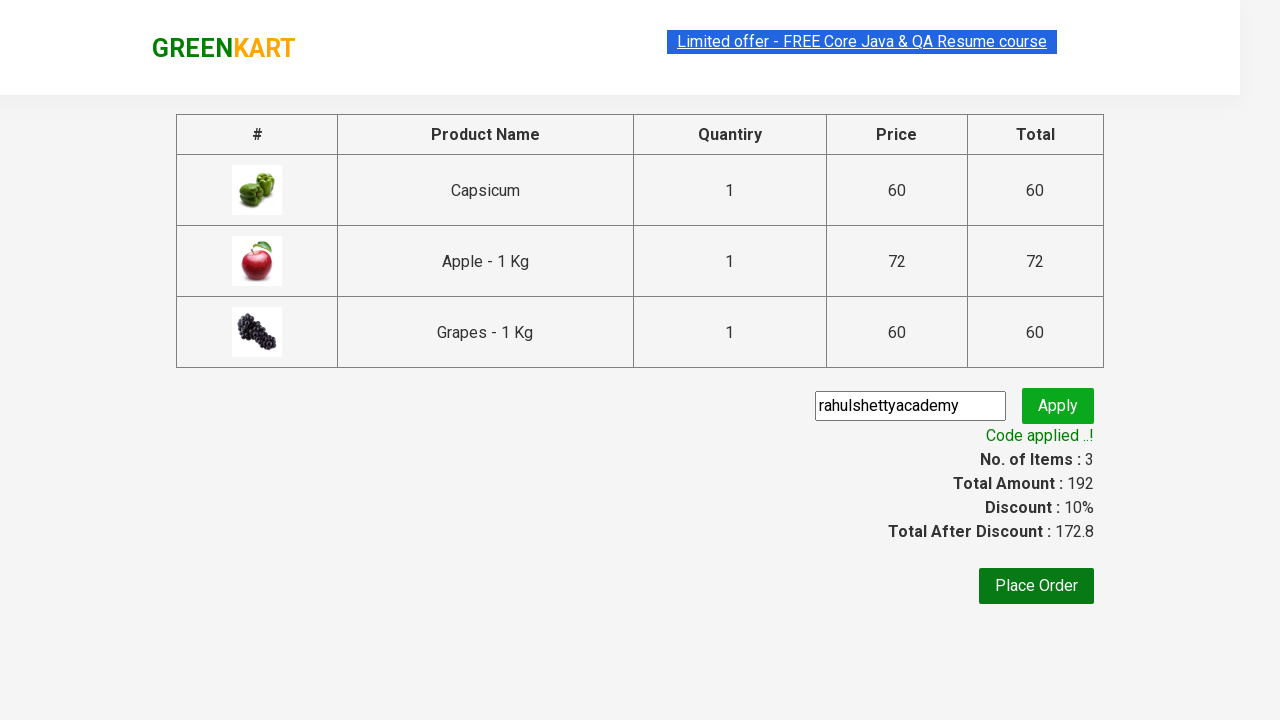

Verified promo code was successfully applied
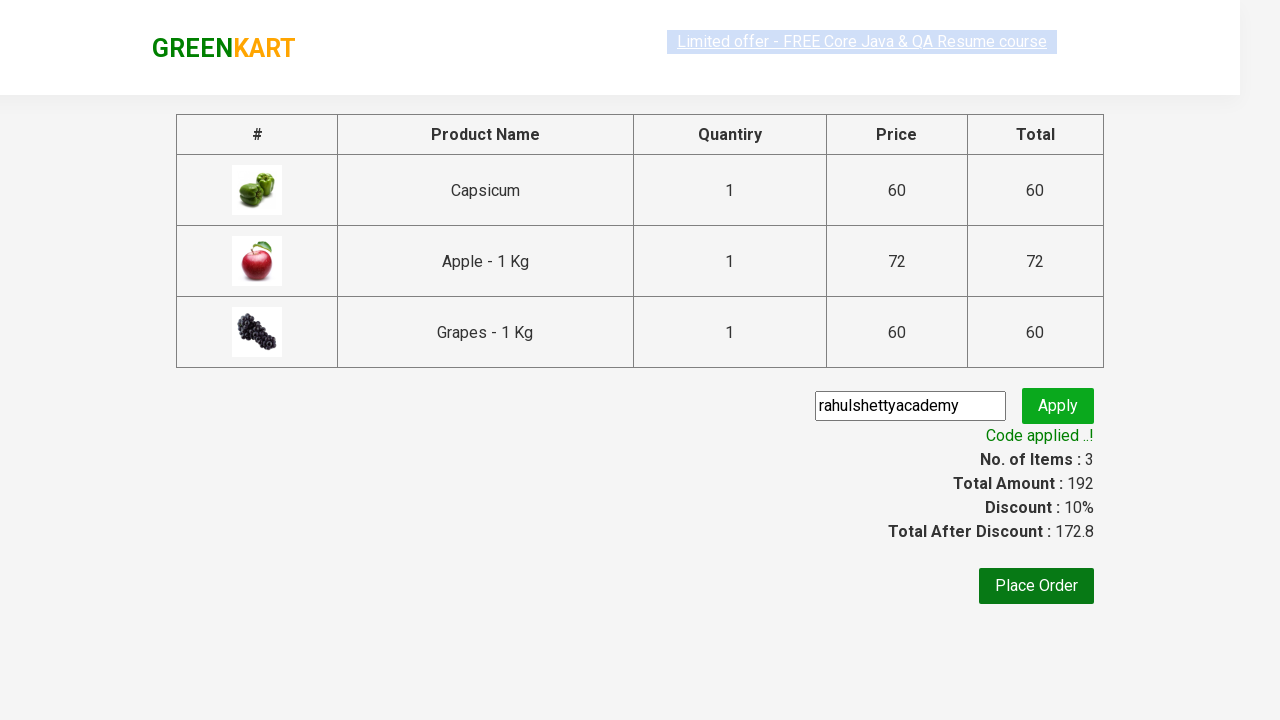

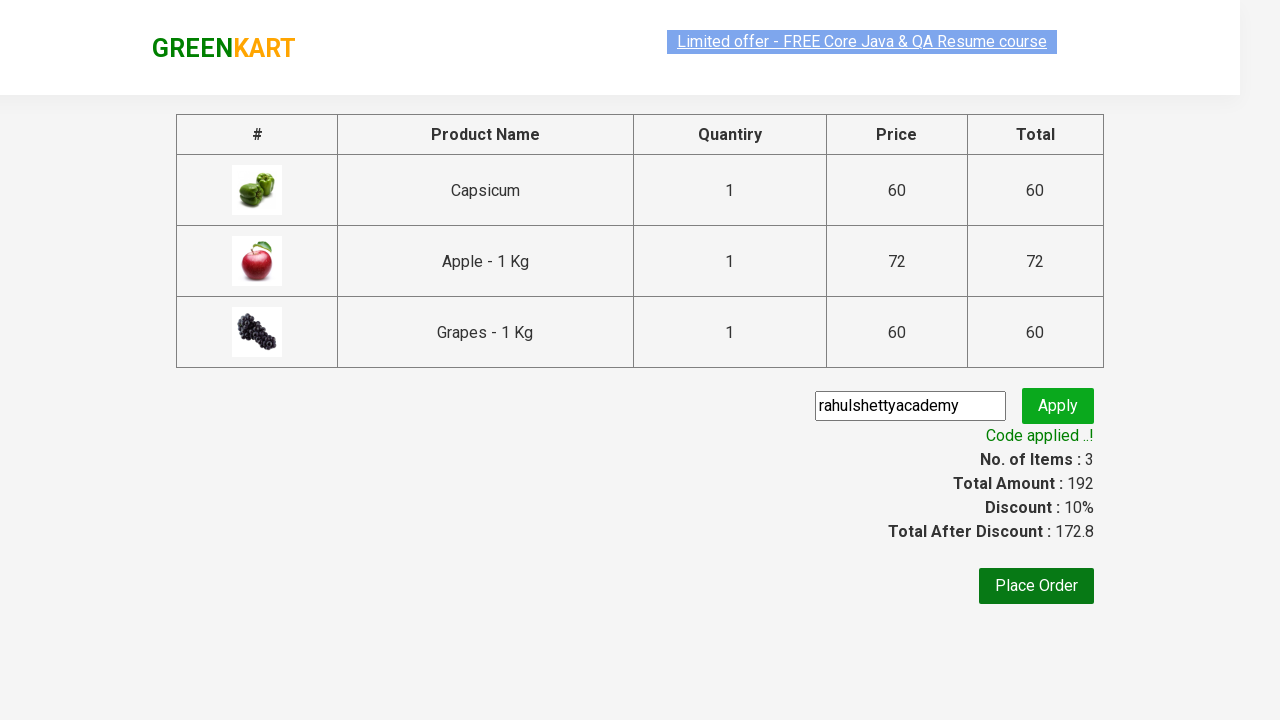